Tests an e-commerce shopping flow by searching for products containing "ber", adding all matching items to cart, proceeding to checkout, and applying a promo code.

Starting URL: https://rahulshettyacademy.com/seleniumPractise/#/

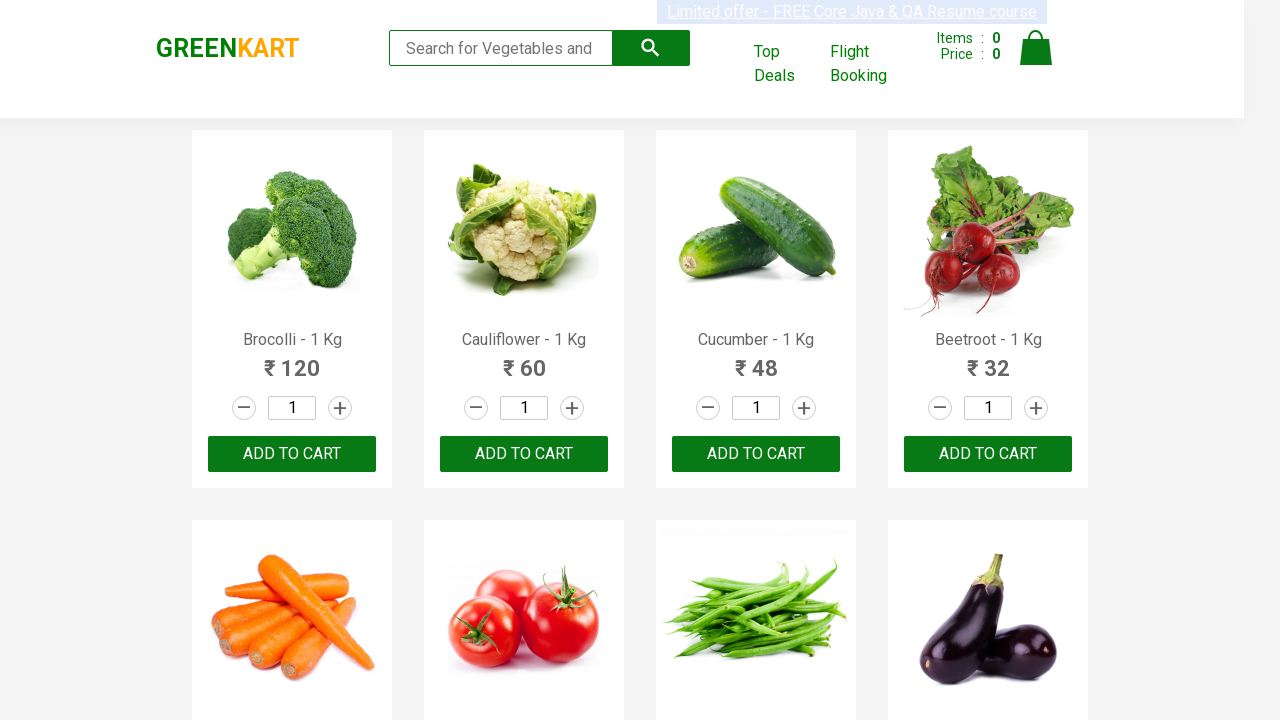

Filled search field with 'ber' on input.search-keyword
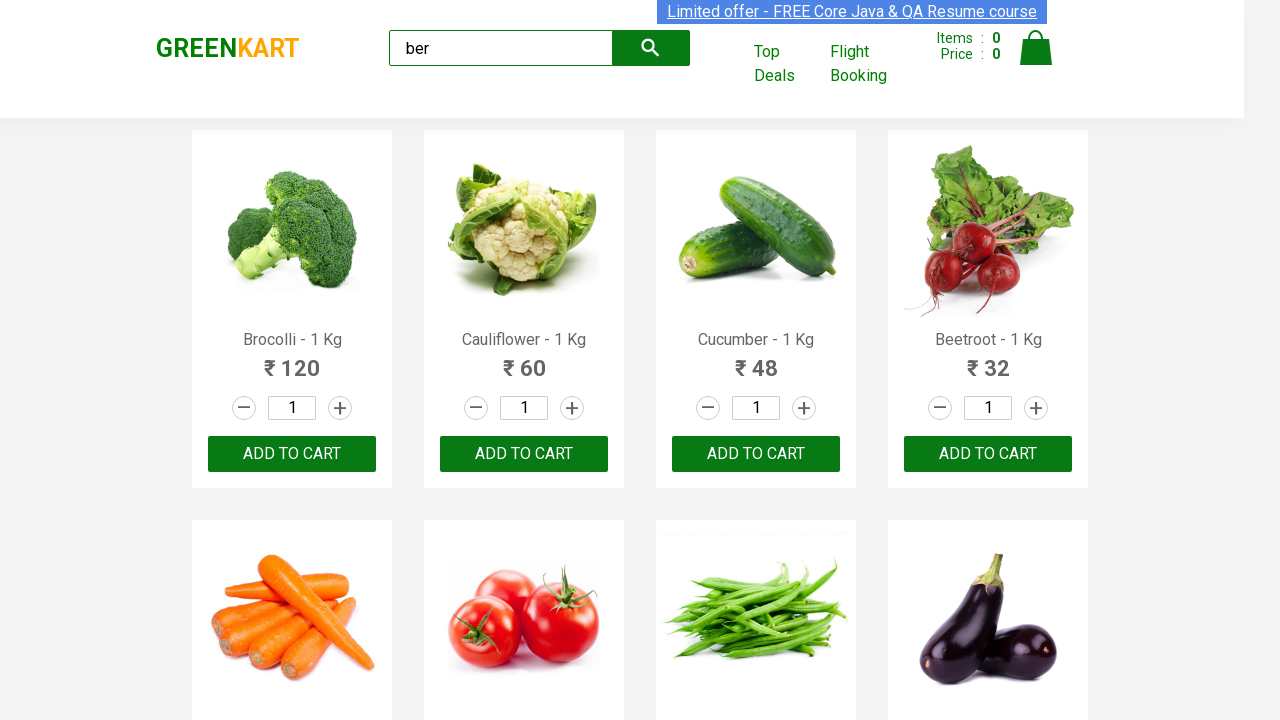

Waited for search results to load
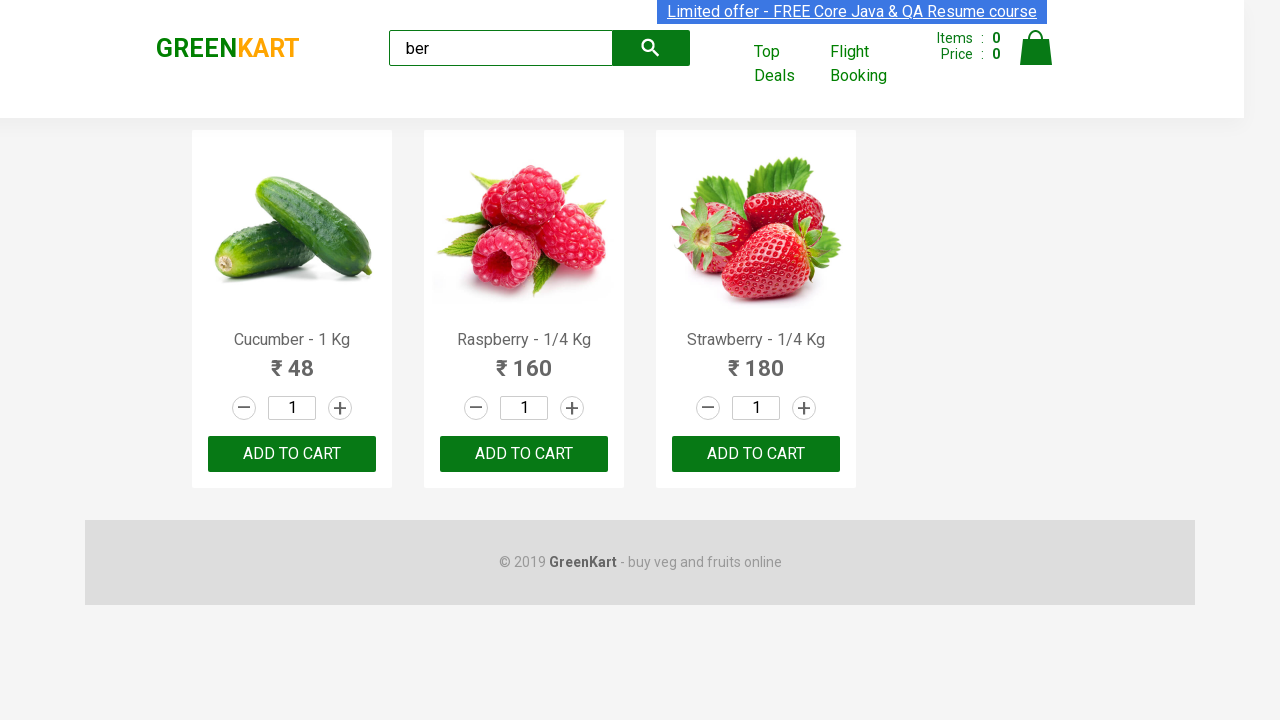

Found 3 products matching 'ber'
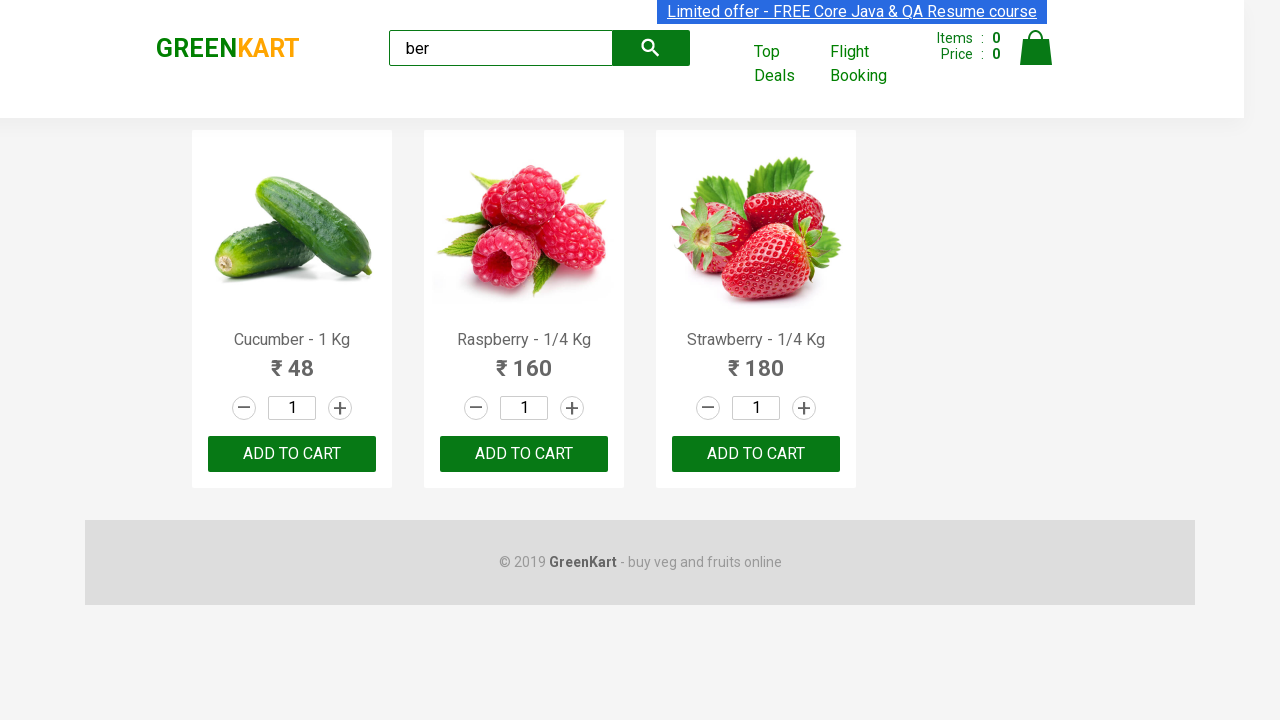

Clicked 'Add to cart' button for product 1 at (292, 454) on xpath=//div[@class='product-action']/button >> nth=0
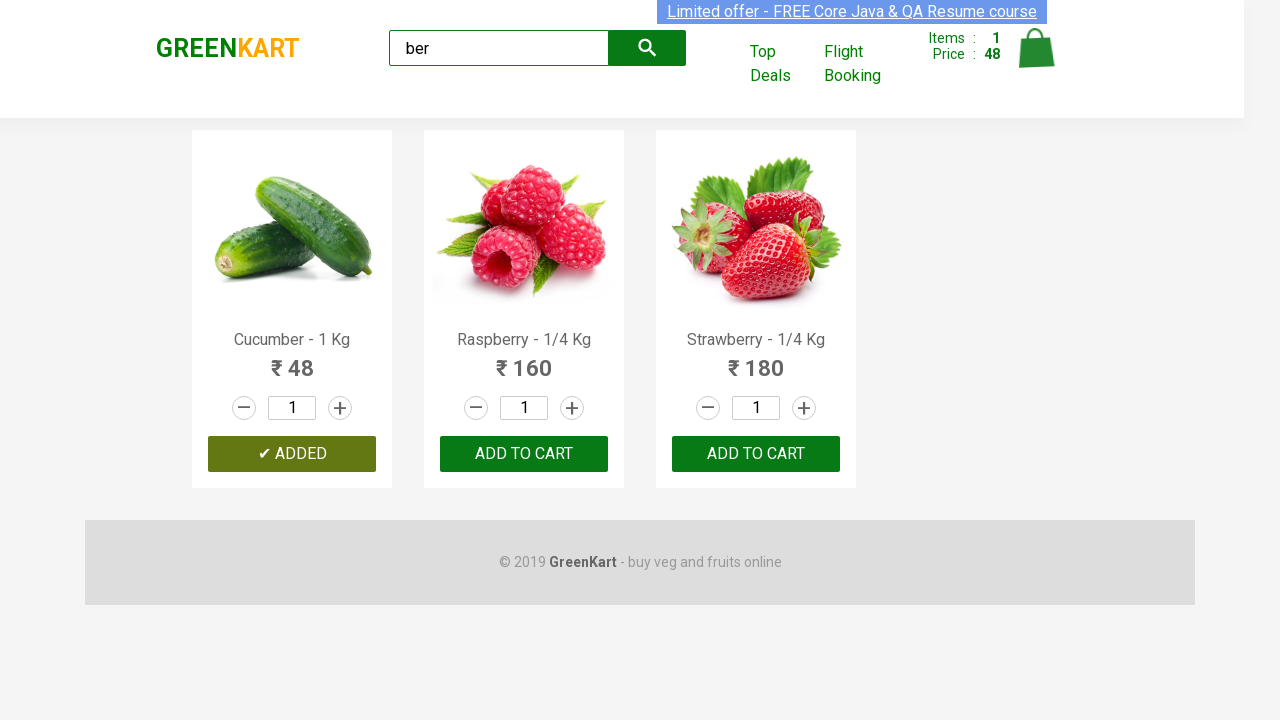

Clicked 'Add to cart' button for product 2 at (524, 454) on xpath=//div[@class='product-action']/button >> nth=1
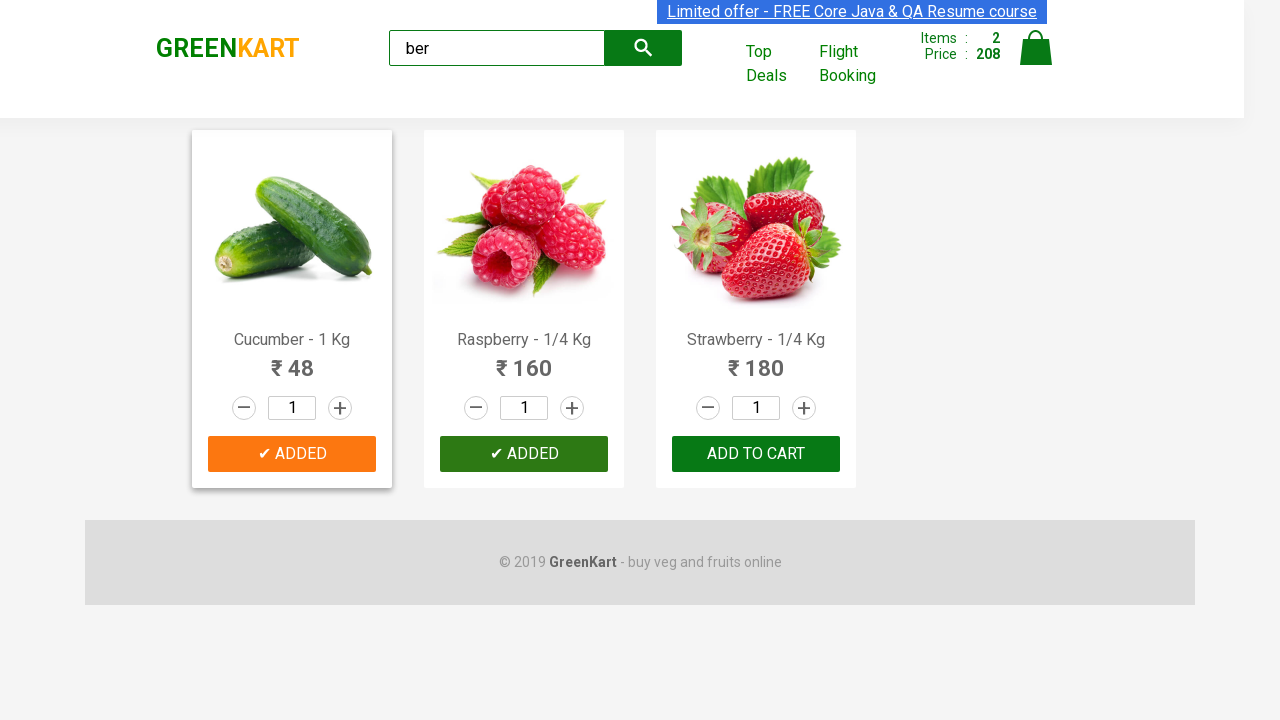

Clicked 'Add to cart' button for product 3 at (756, 454) on xpath=//div[@class='product-action']/button >> nth=2
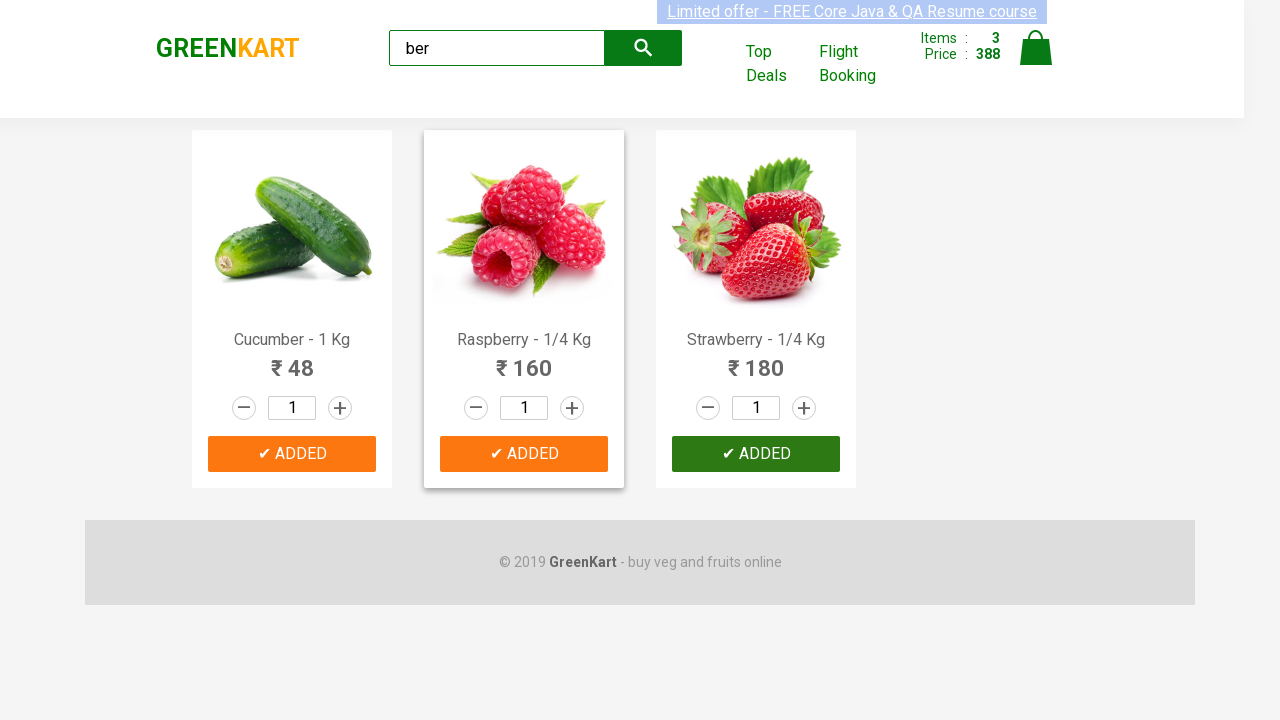

Clicked cart icon to view shopping cart at (1036, 48) on img[alt='Cart']
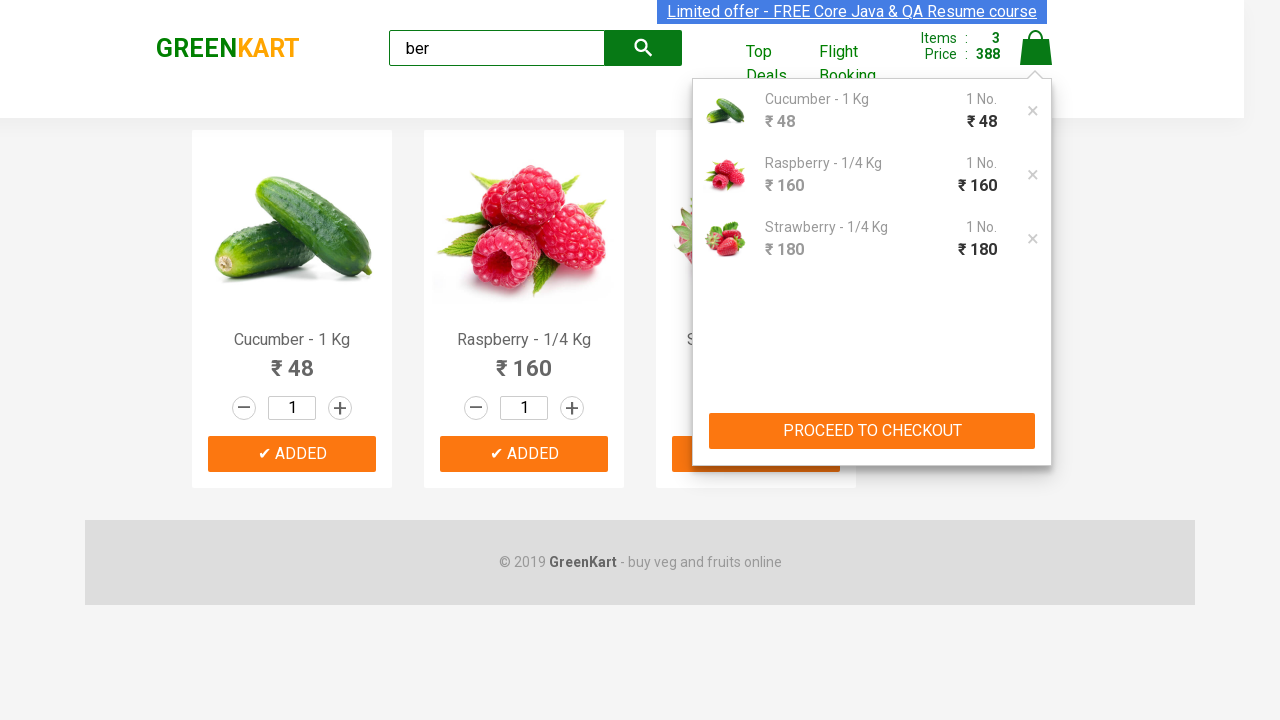

Clicked 'PROCEED TO CHECKOUT' button at (872, 431) on xpath=//button[text()='PROCEED TO CHECKOUT']
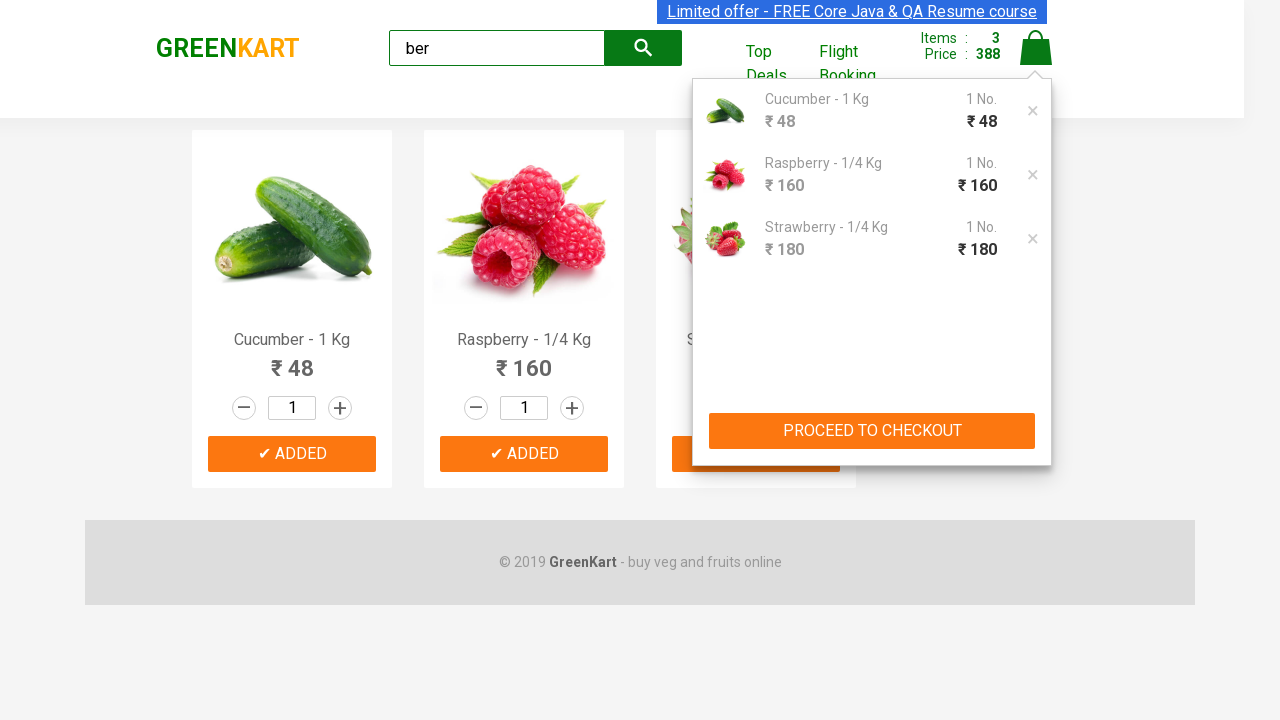

Checkout page loaded with promo code field visible
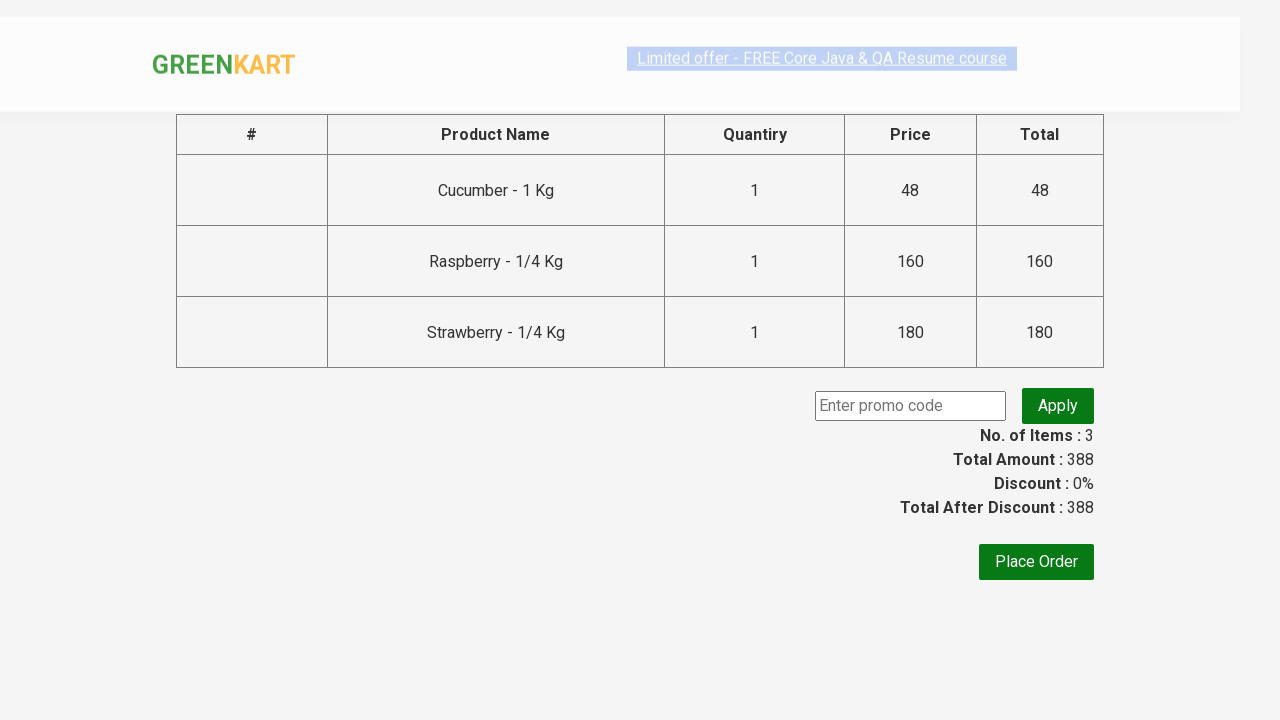

Entered promo code 'rahulshettyacademy' on .promoCode
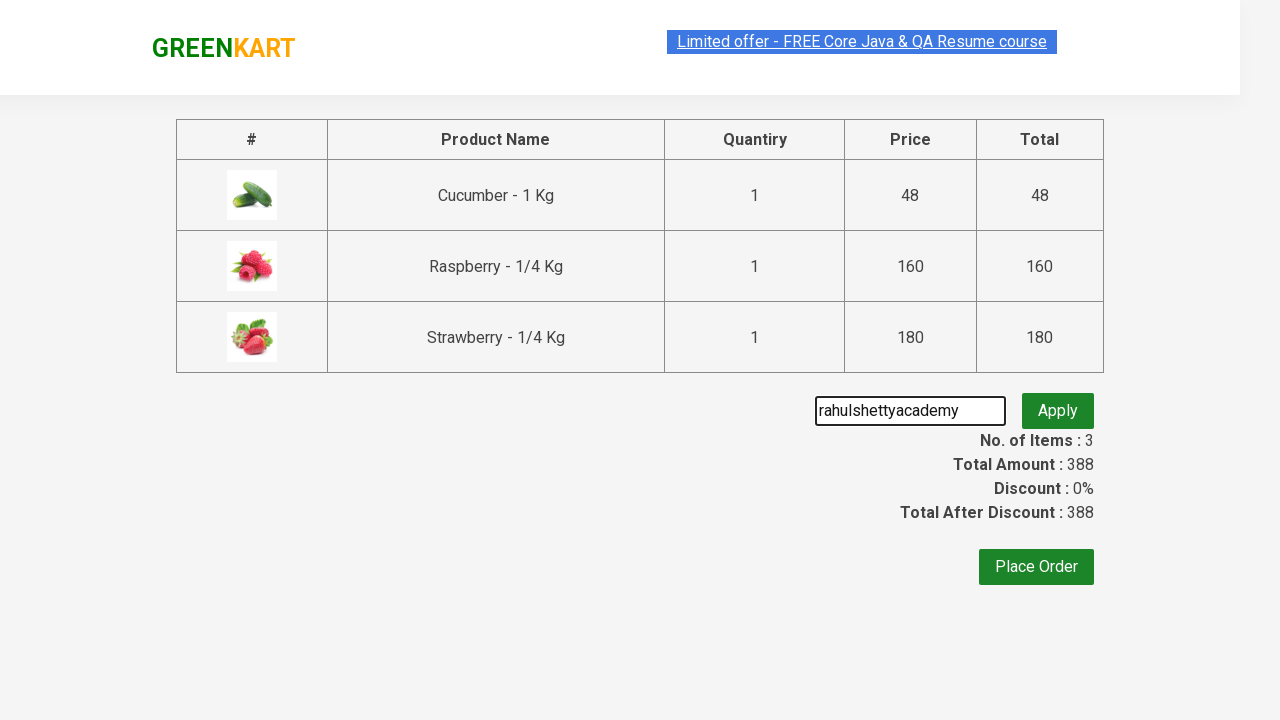

Clicked apply promo code button at (1058, 406) on .promoBtn
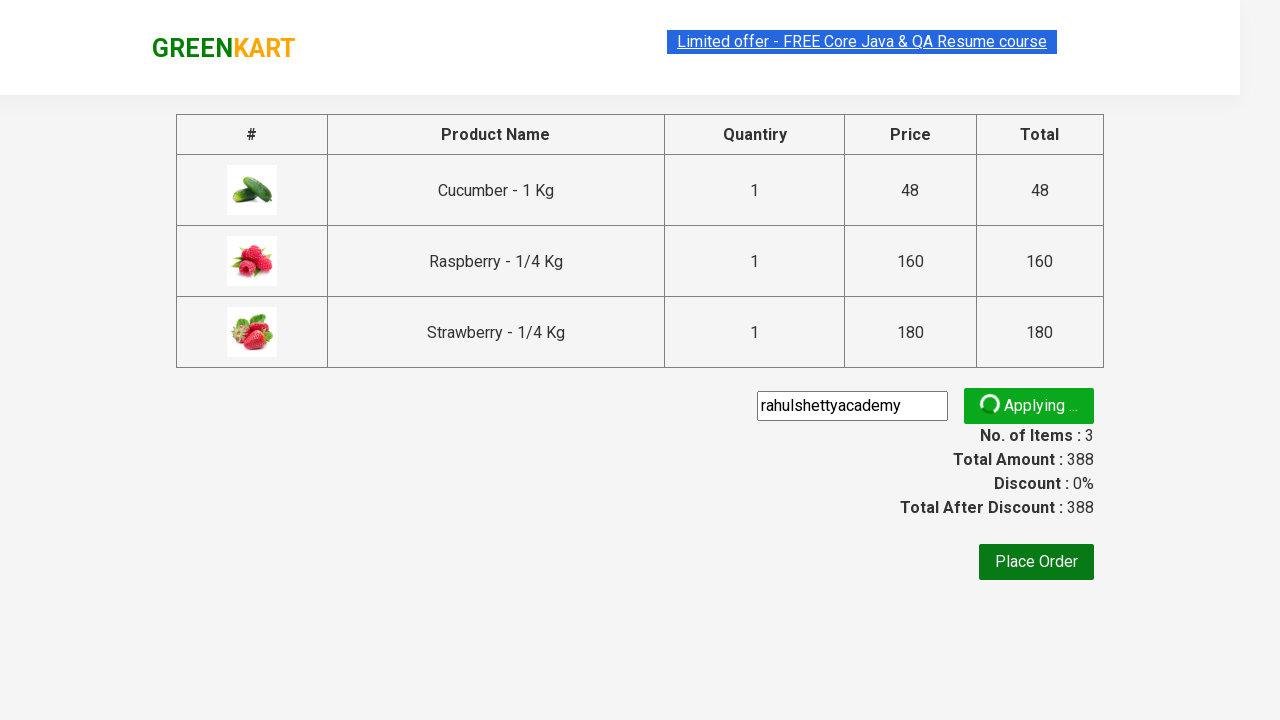

Promo code applied successfully and discount information displayed
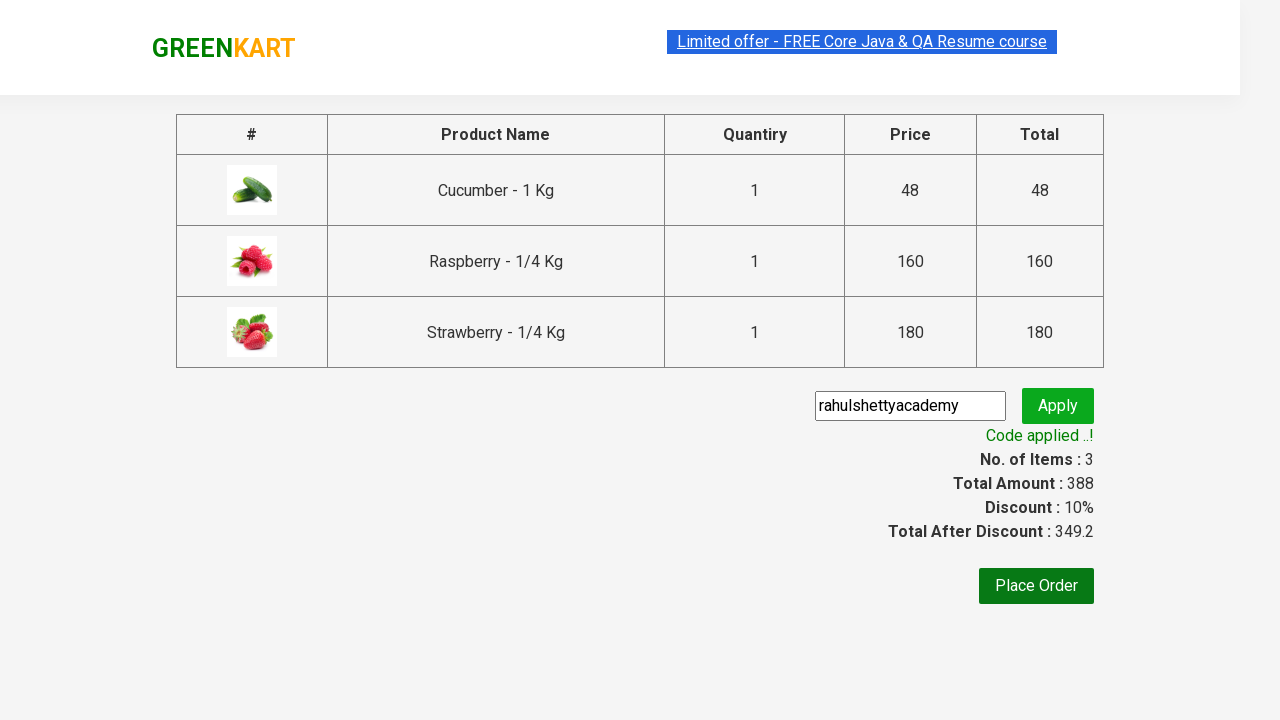

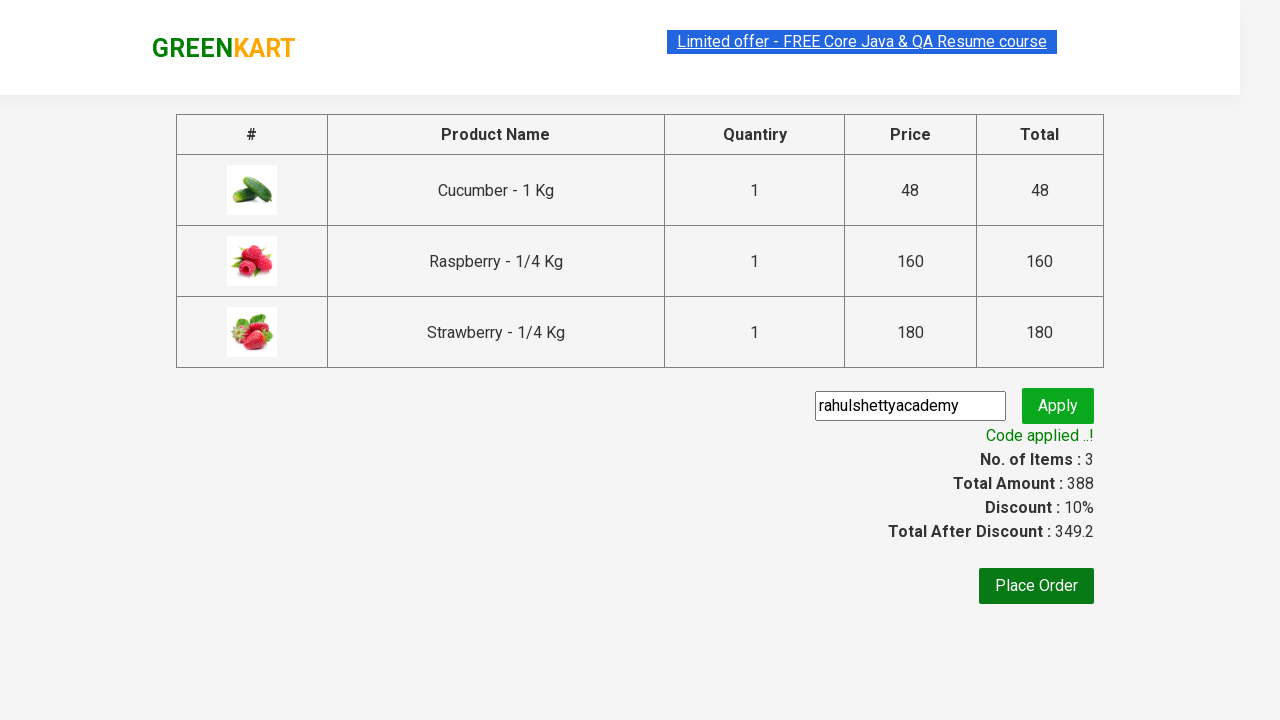